Tests Python.org search functionality by entering "pycon" in the search box and verifying results are found

Starting URL: http://www.python.org

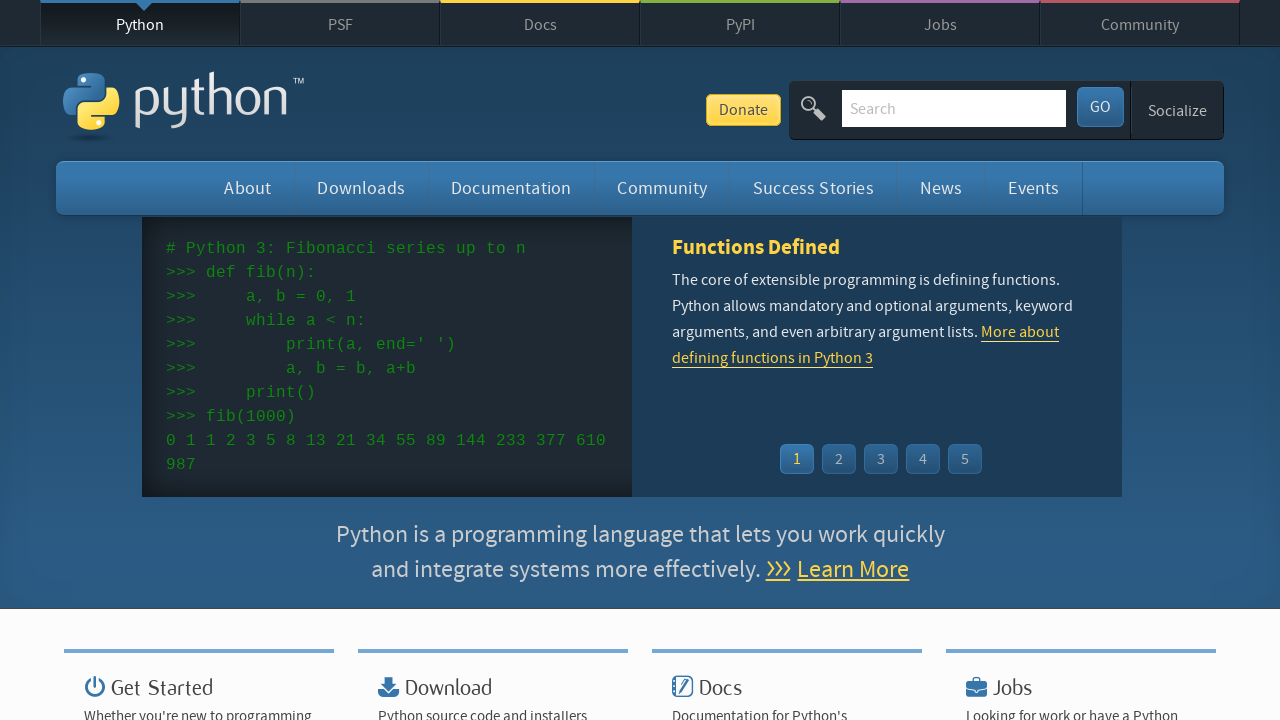

Verified 'Python' is in the page title
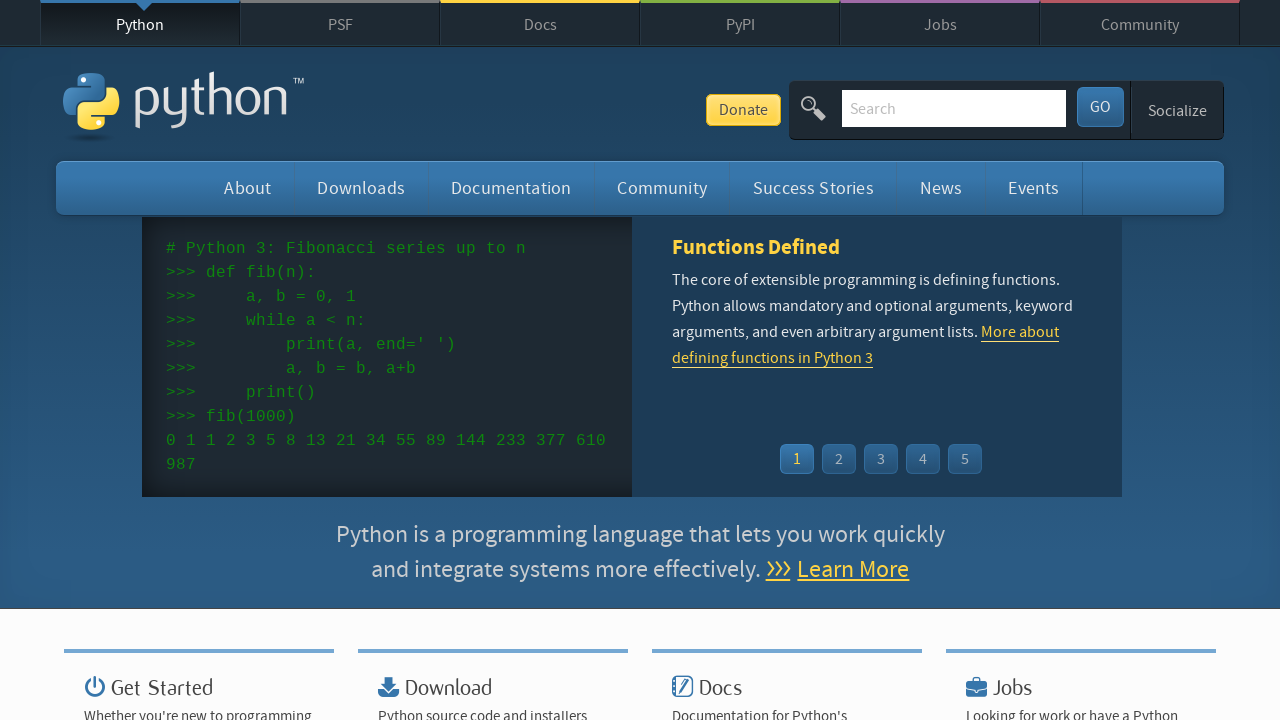

Cleared the search box on input[name='q']
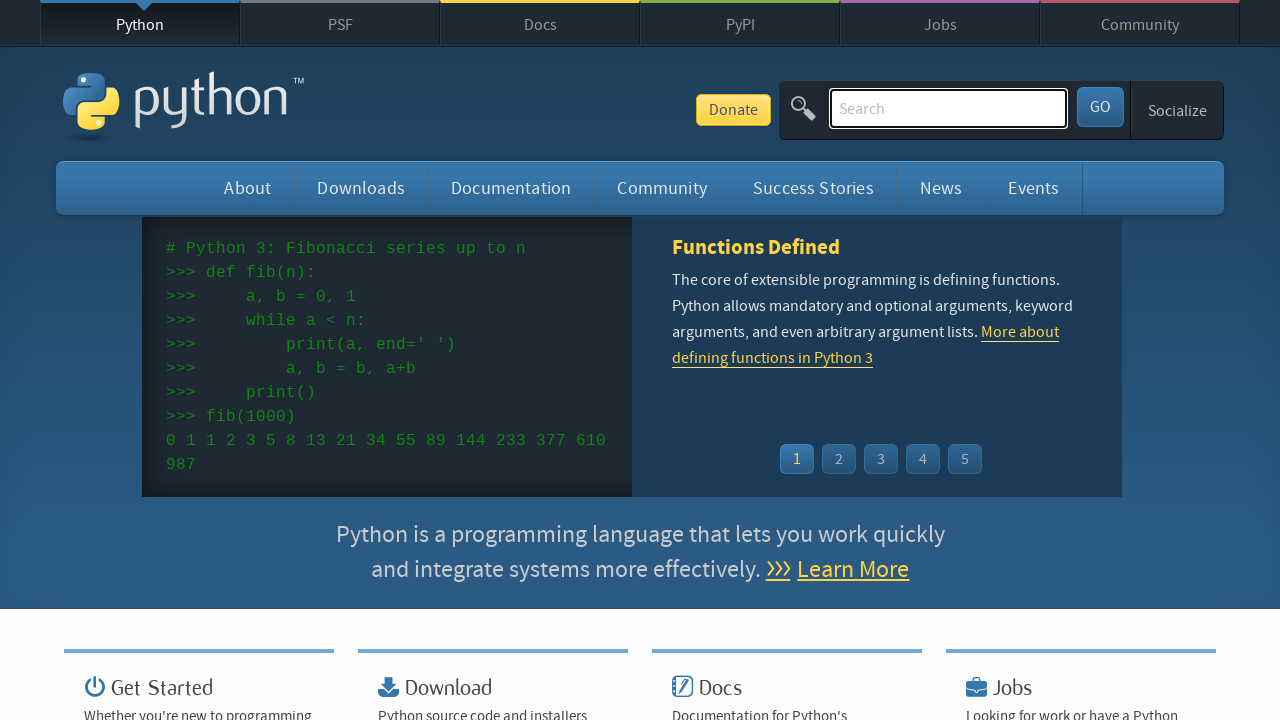

Entered 'pycon' in the search box on input[name='q']
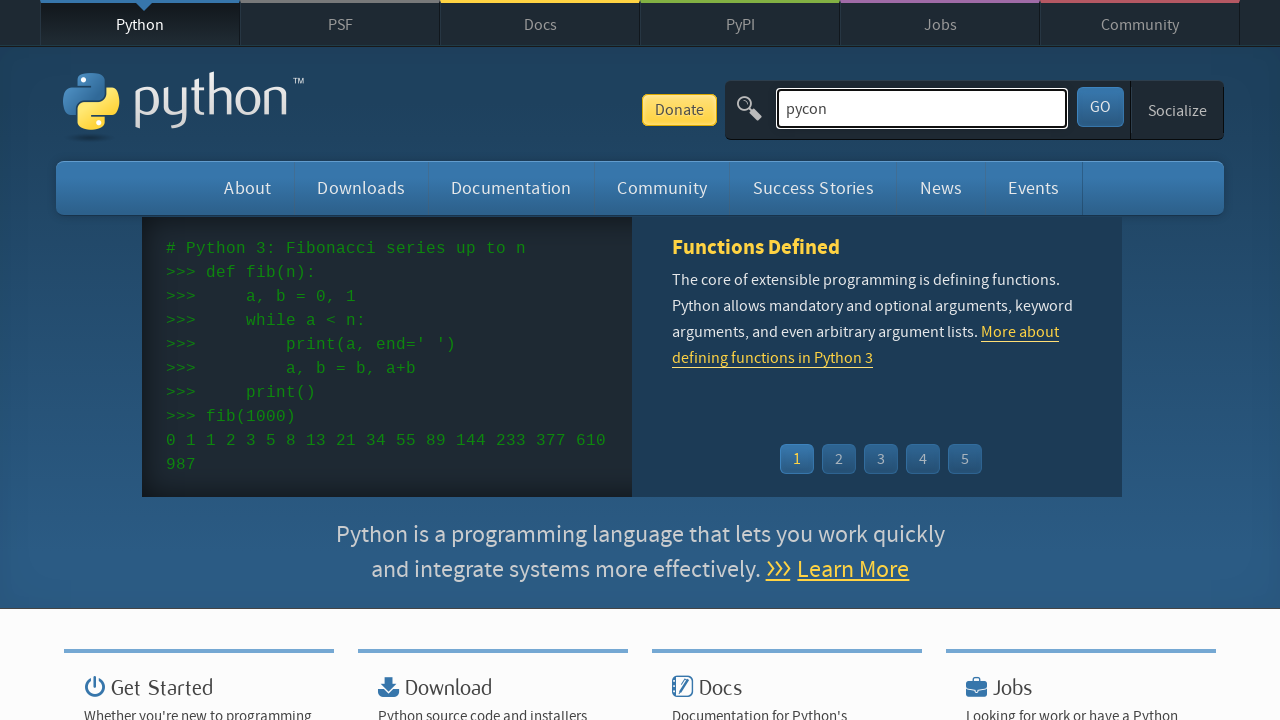

Submitted search by pressing Enter on input[name='q']
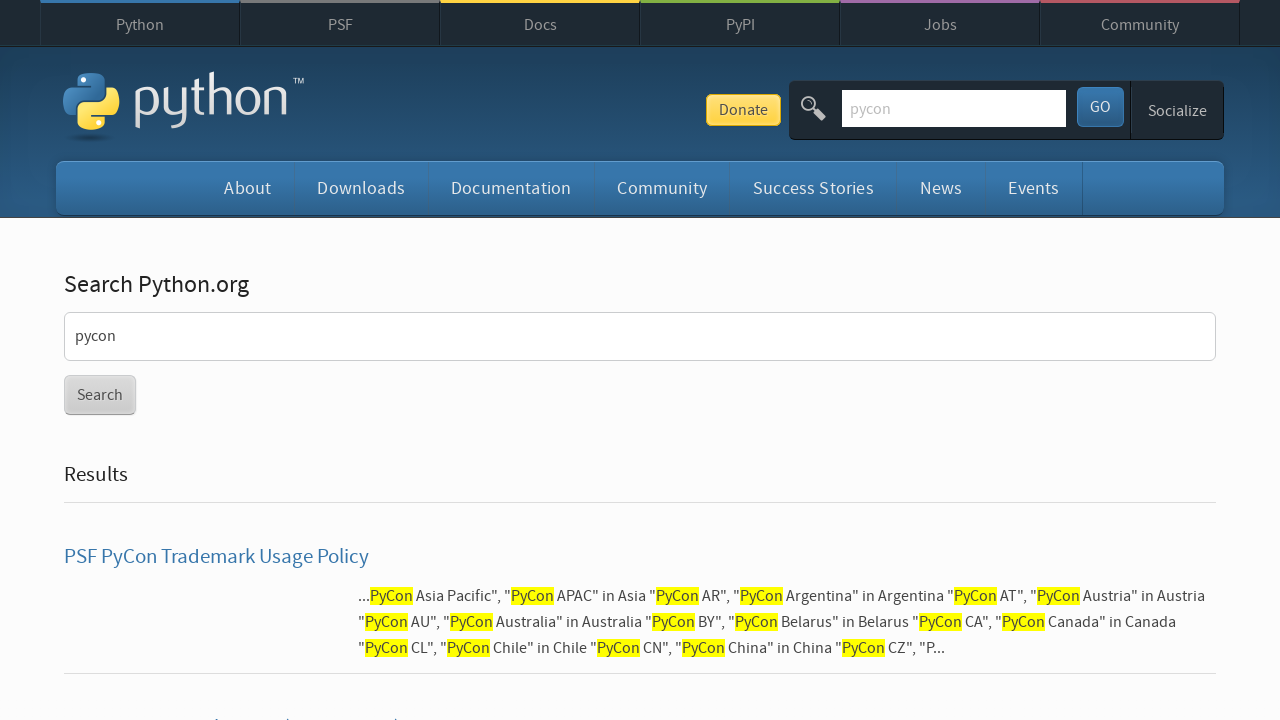

Waited for search results page to load
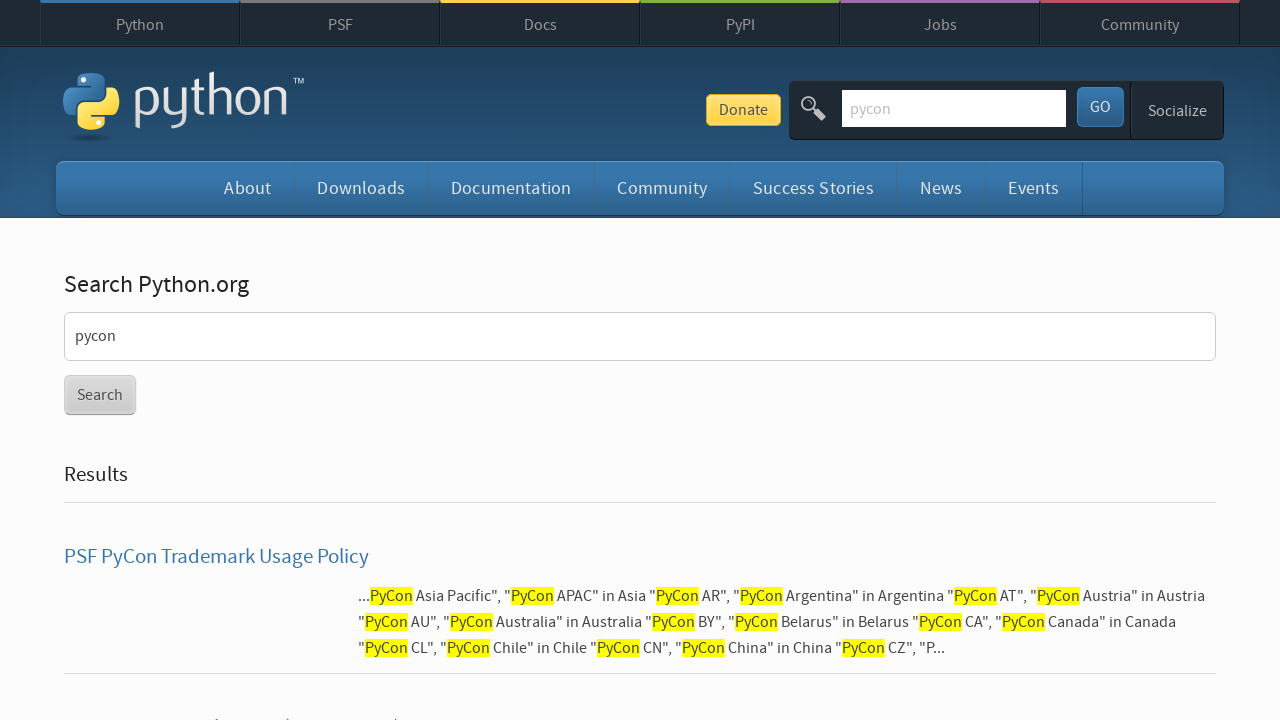

Verified search results were found (no 'No result found' message)
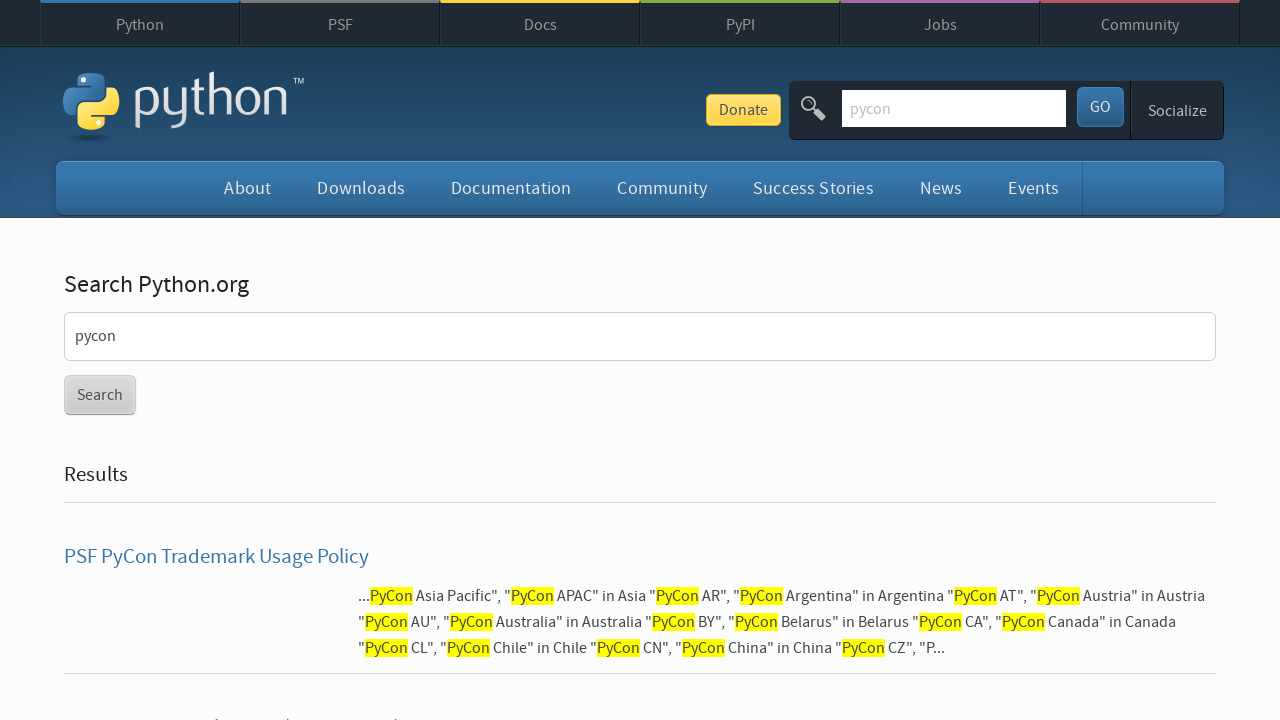

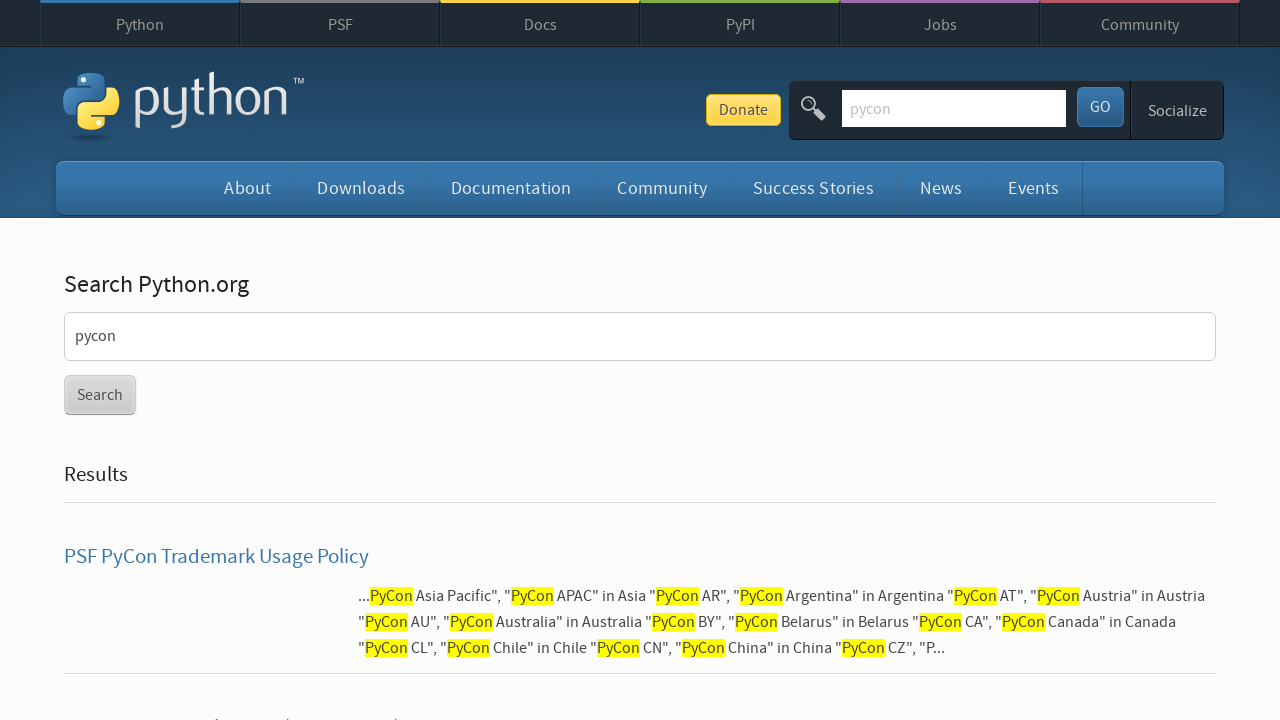